Tests window/tab management by opening a new tab, navigating to a different site, and switching between windows

Starting URL: https://testek.vn/lab/auto/web-elements/

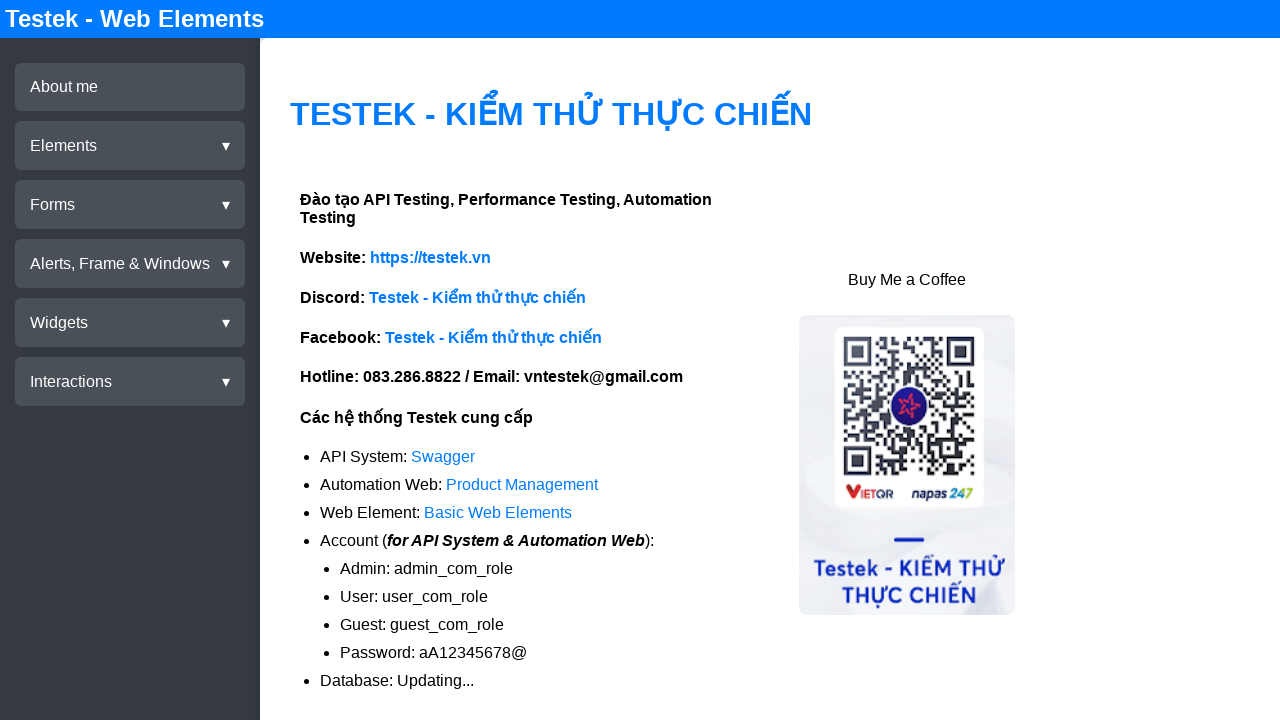

Stored reference to original page (https://testek.vn/lab/auto/web-elements/)
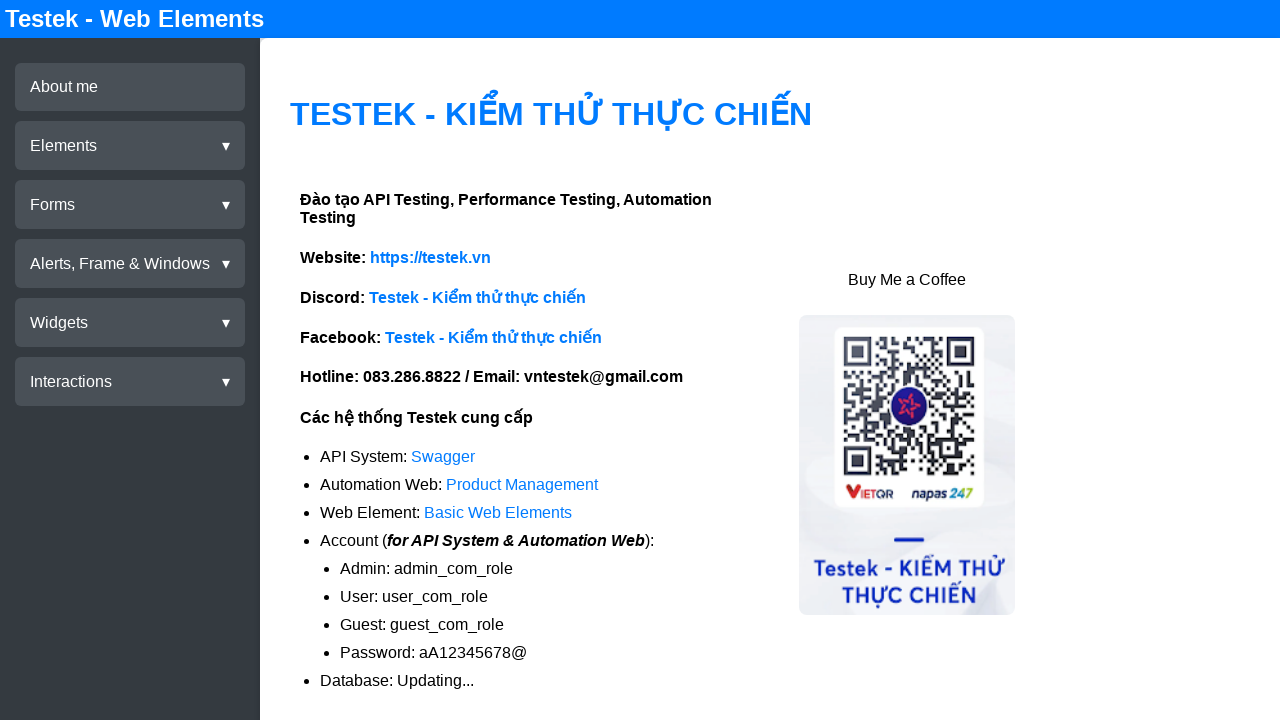

Opened a new tab/page
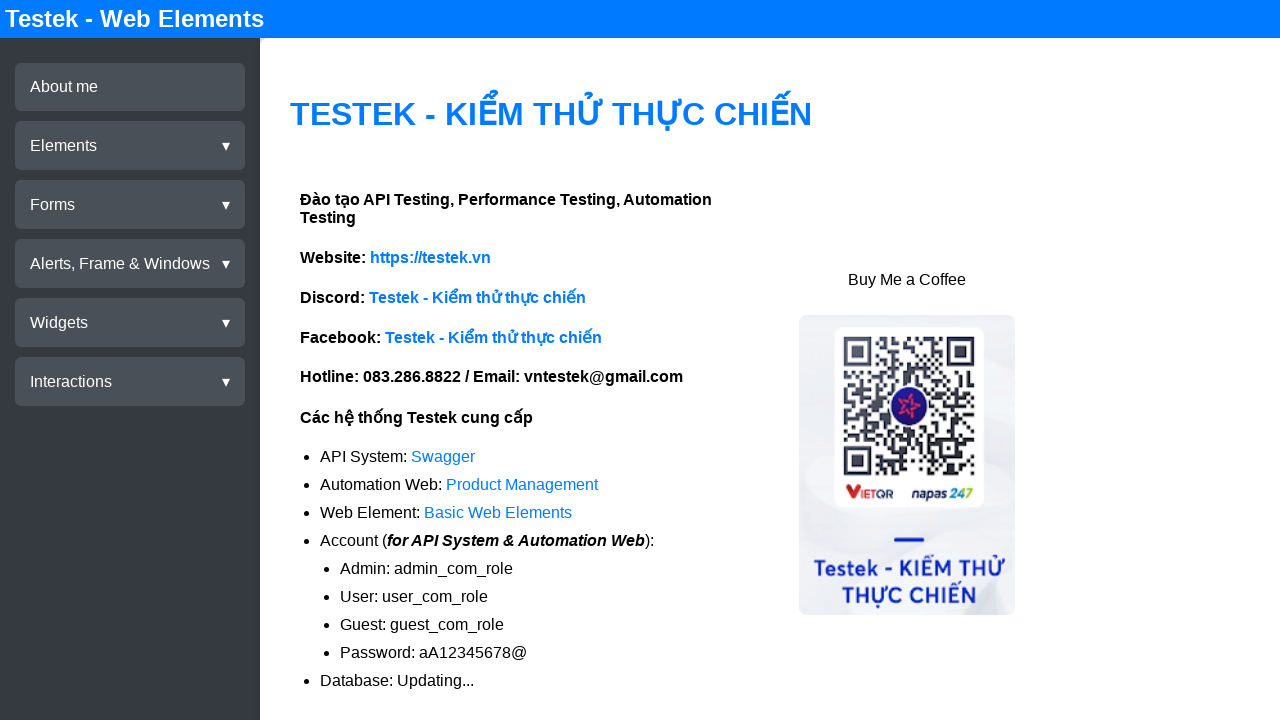

Navigated new tab to https://selenium.dev
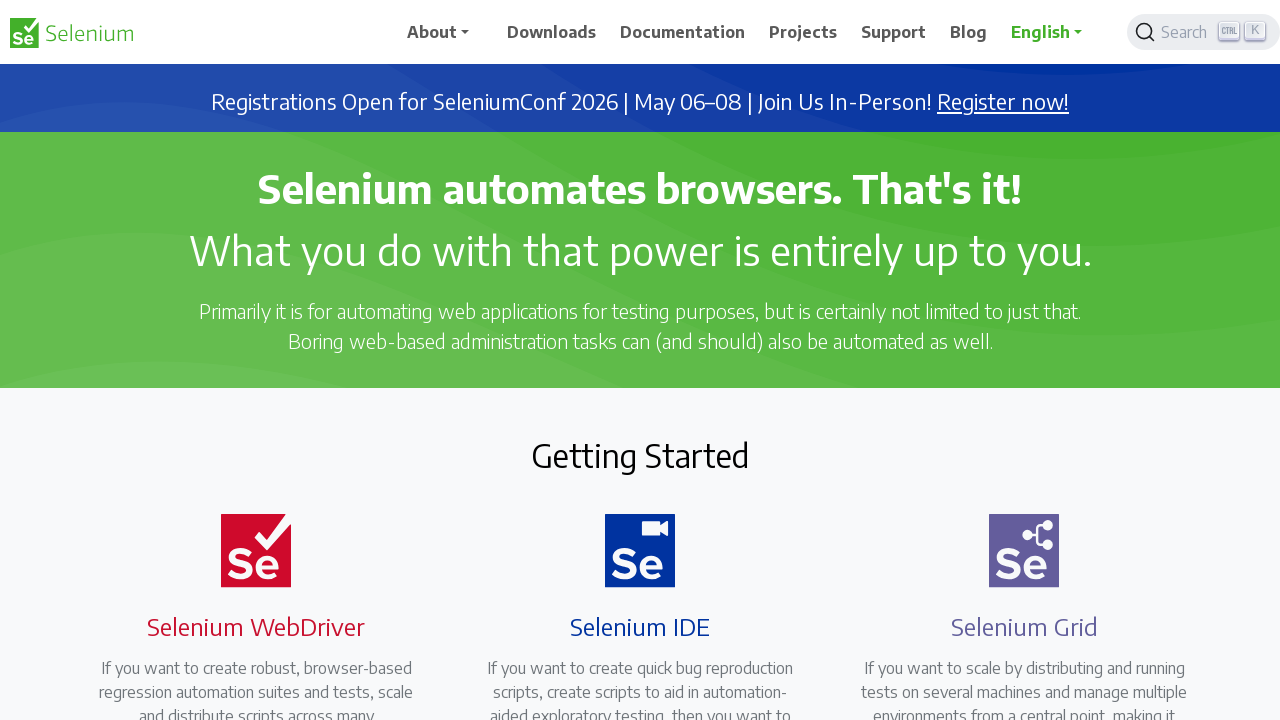

Waited for new page to reach domcontentloaded state
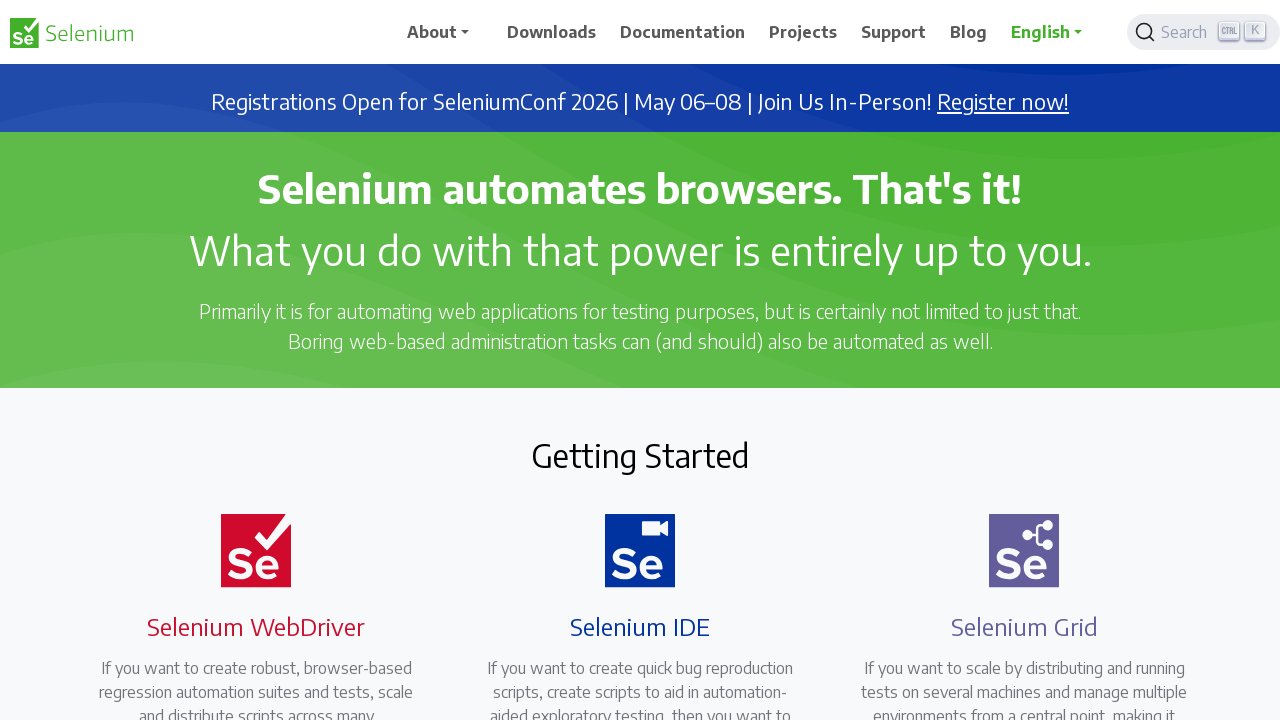

Switched back to original page by bringing it to front
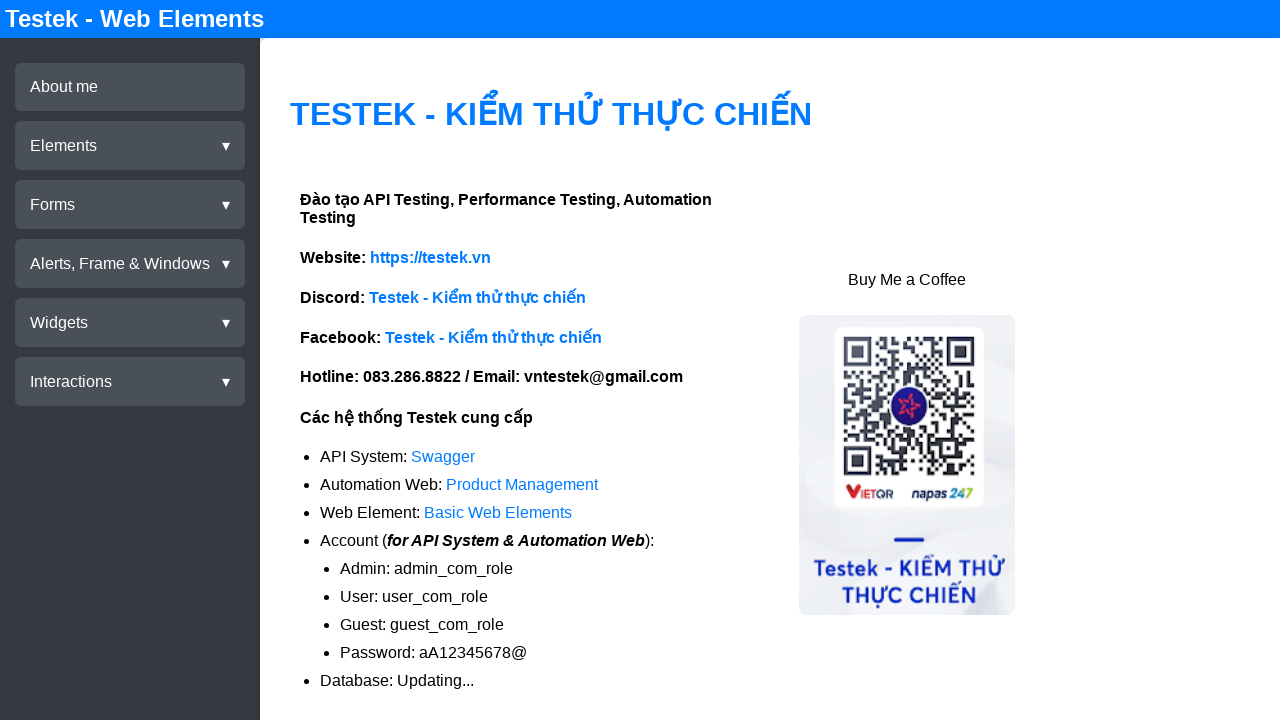

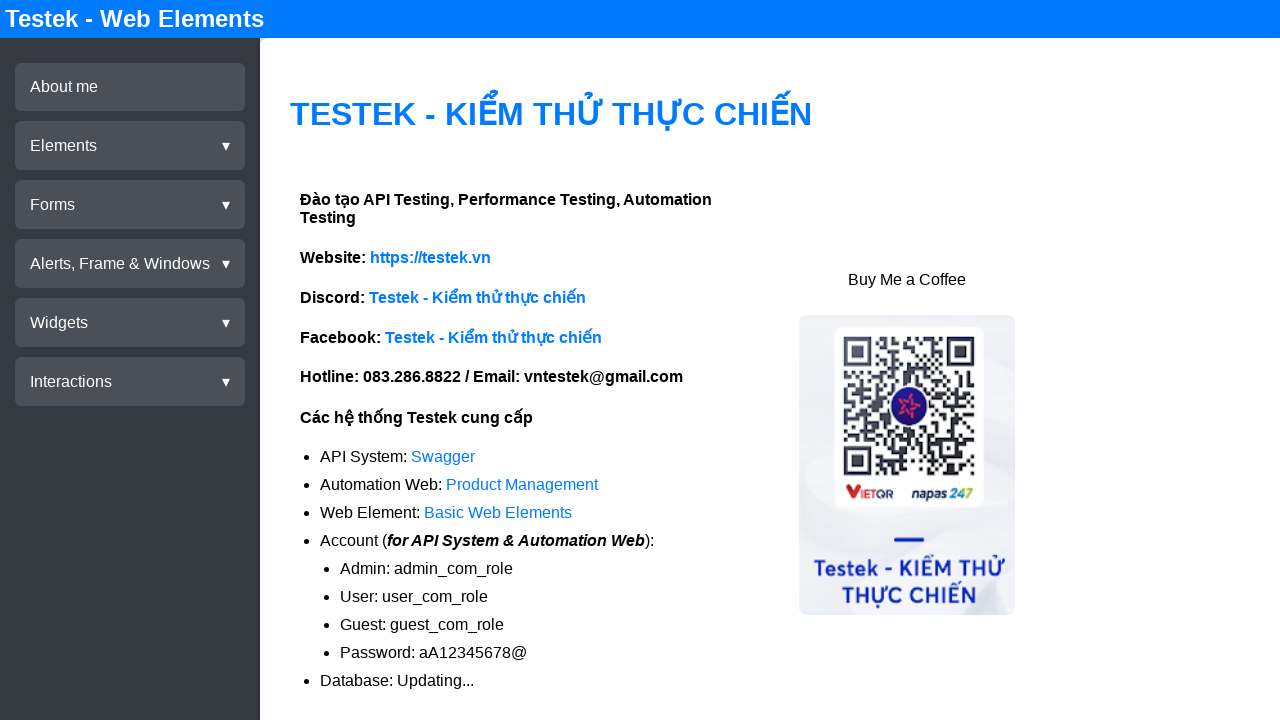